Tests a progress bar interaction by clicking the start button, waiting for the progress to reach 75%, then clicking the stop button

Starting URL: http://uitestingplayground.com/progressbar

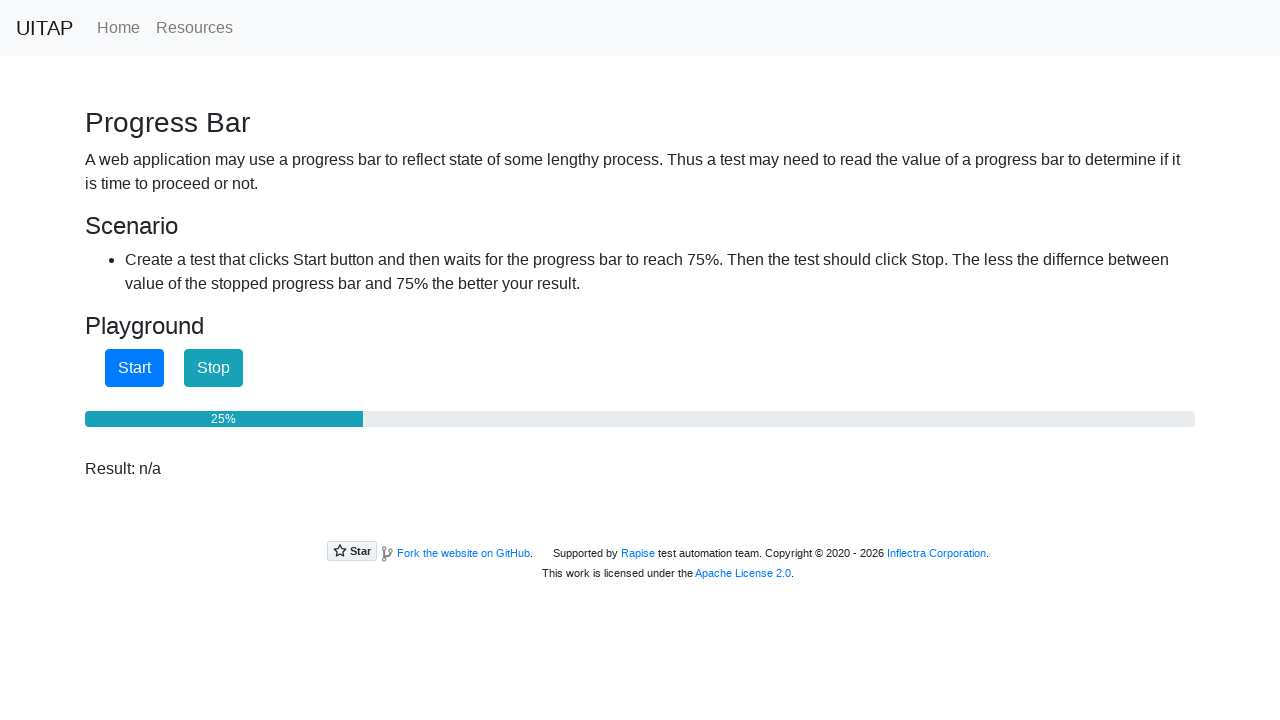

Clicked start button to begin progress bar at (134, 368) on #startButton
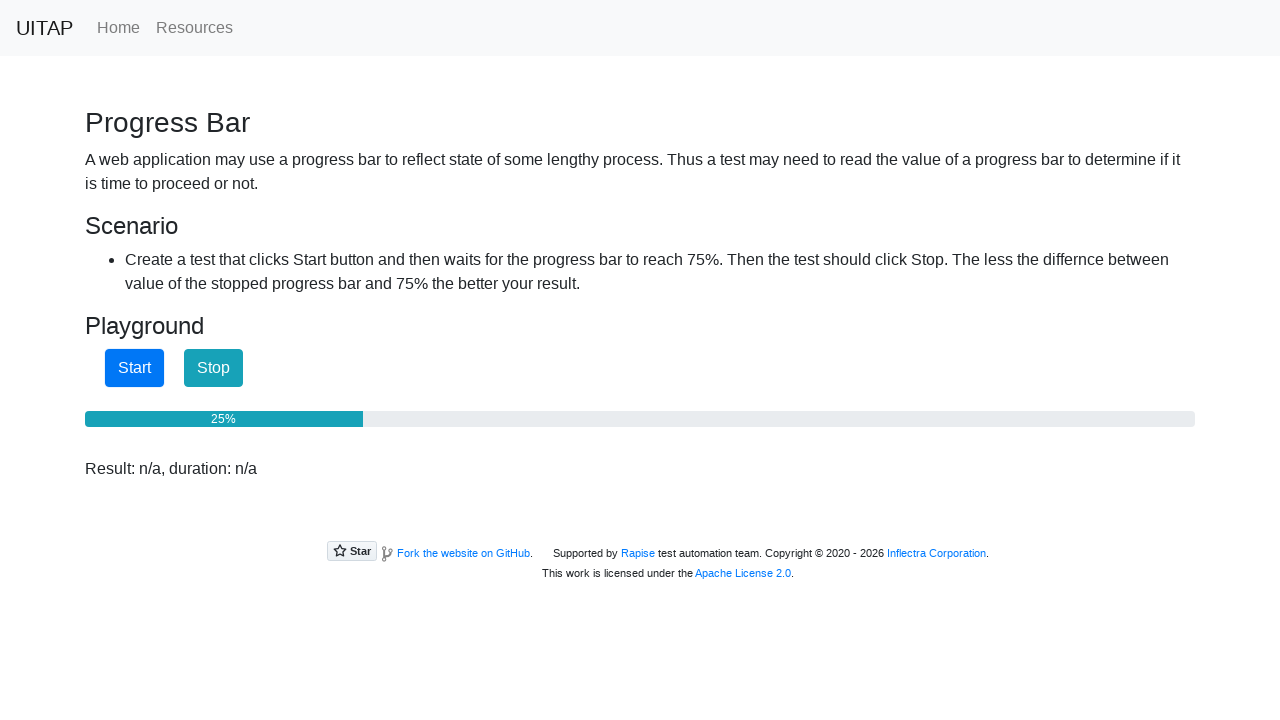

Progress bar reached 75%
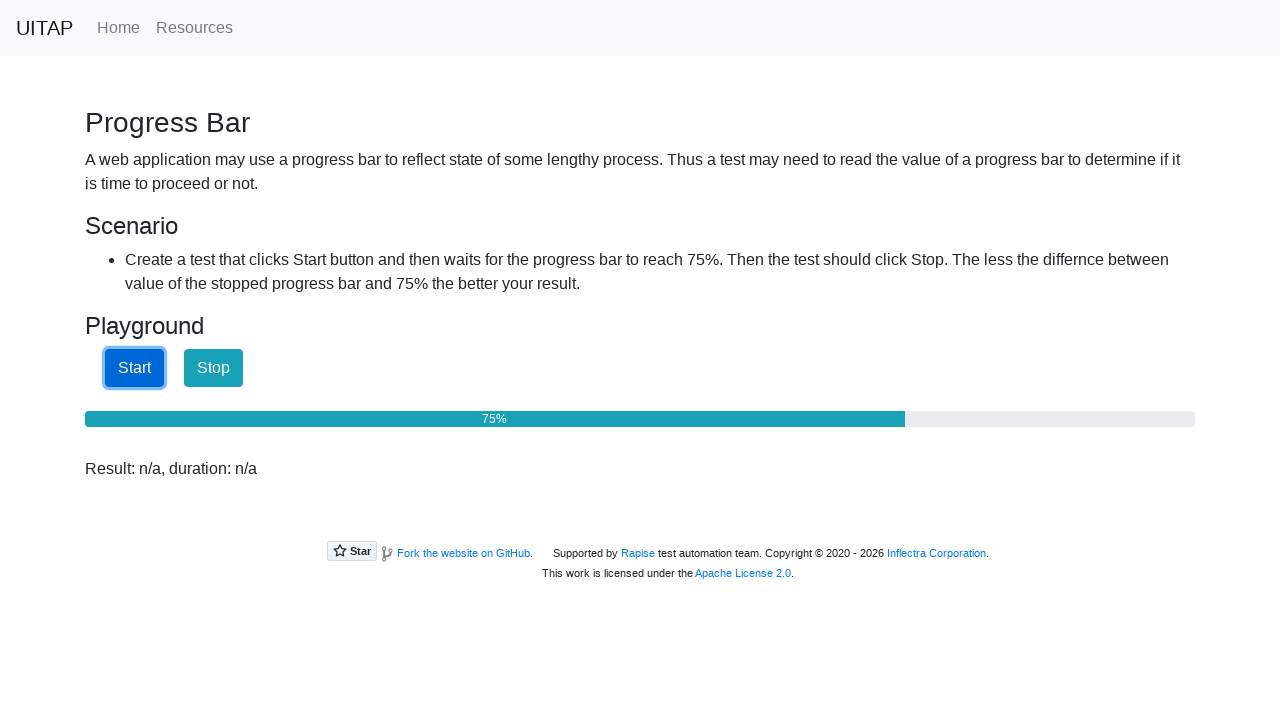

Clicked stop button to halt progress bar at (214, 368) on #stopButton
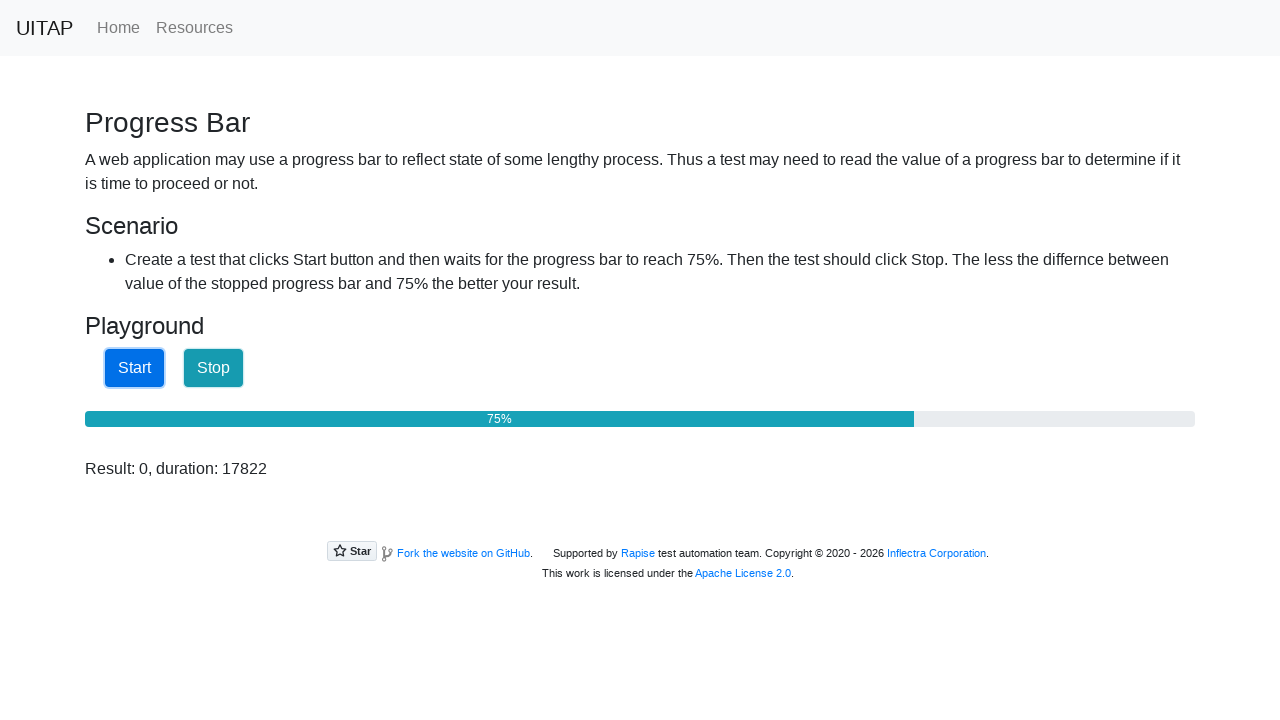

Result element displayed after stopping progress bar
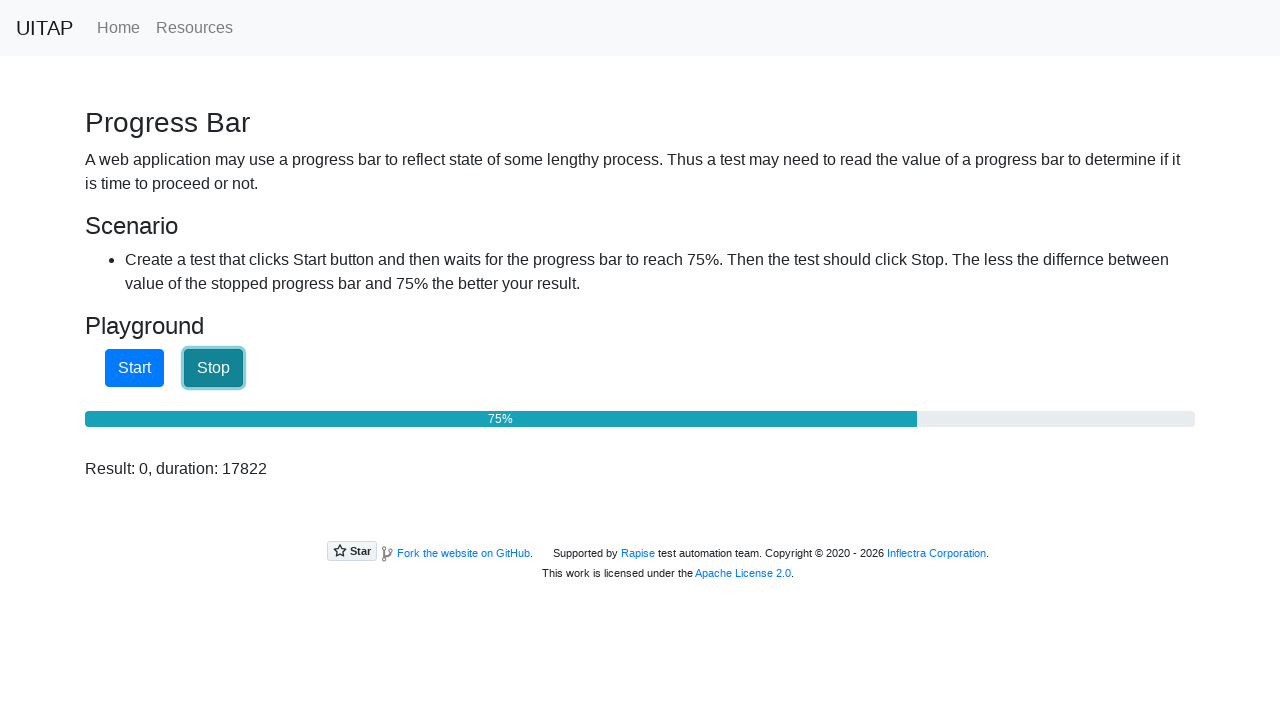

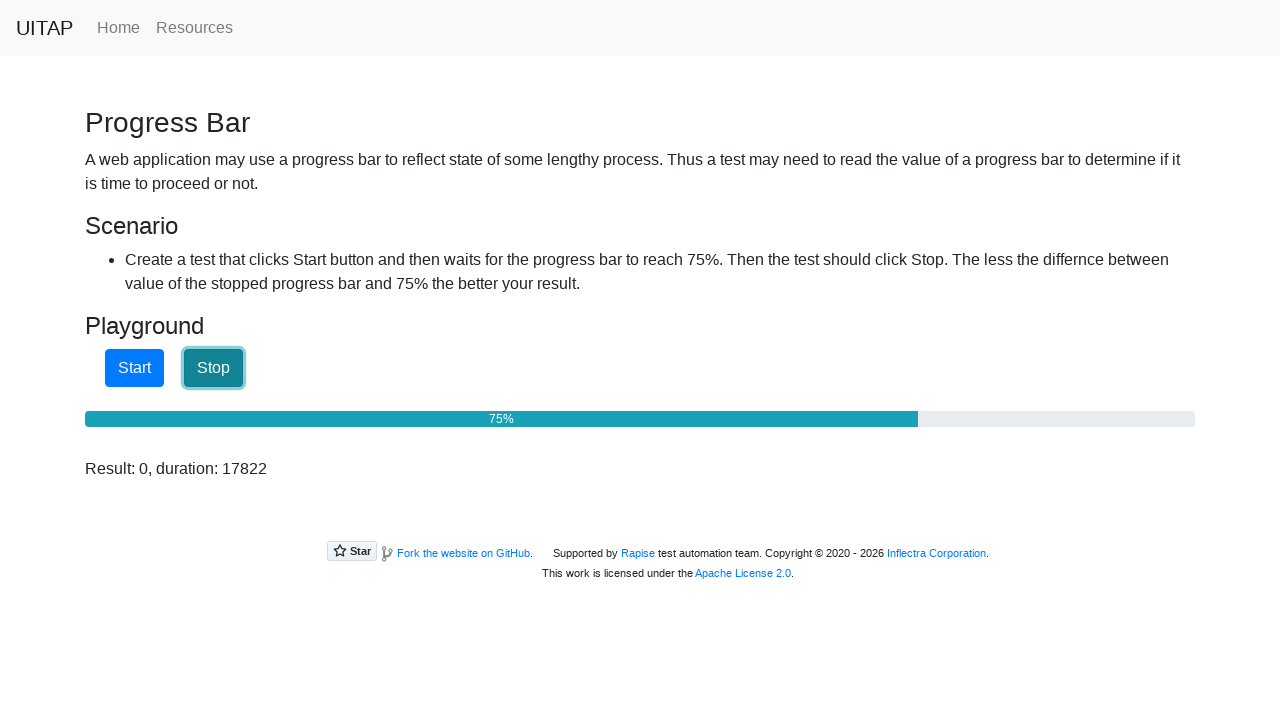